Tests the homepage by verifying page content, checking navigation links, and submitting a form with a username

Starting URL: http://lcontrol-test-site.s3-website.eu-north-1.amazonaws.com

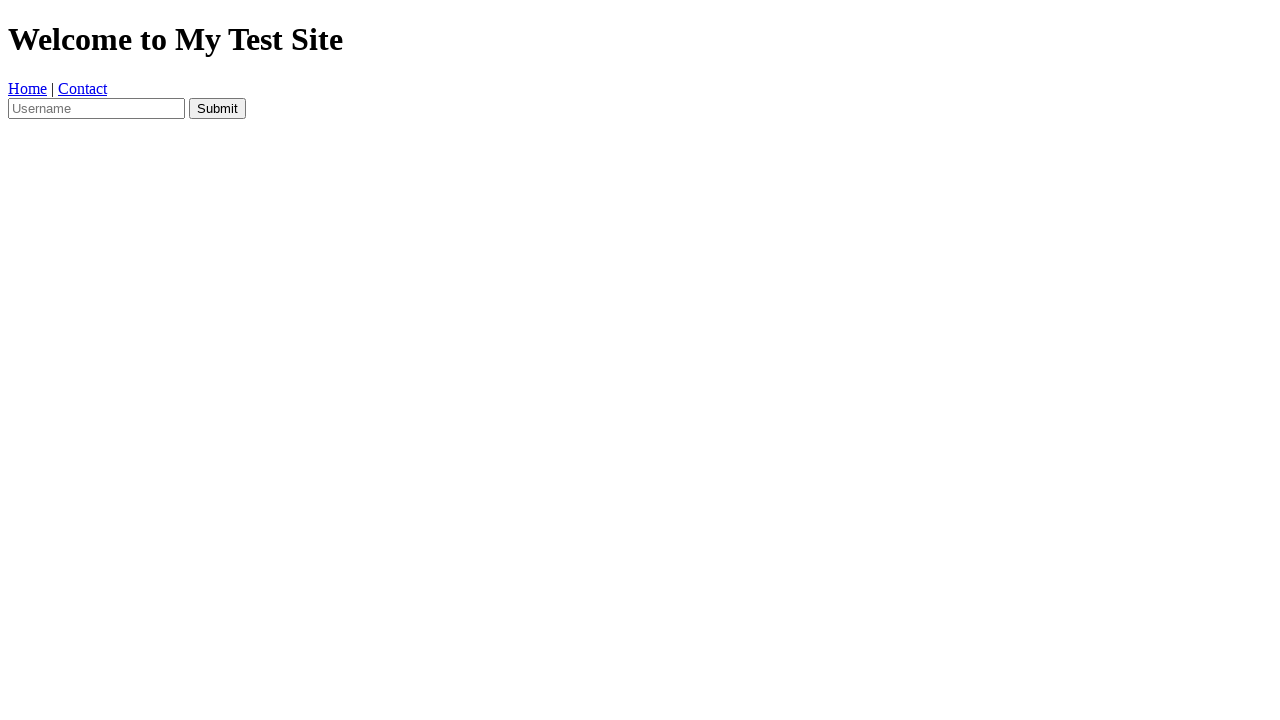

Waited for body element to be visible
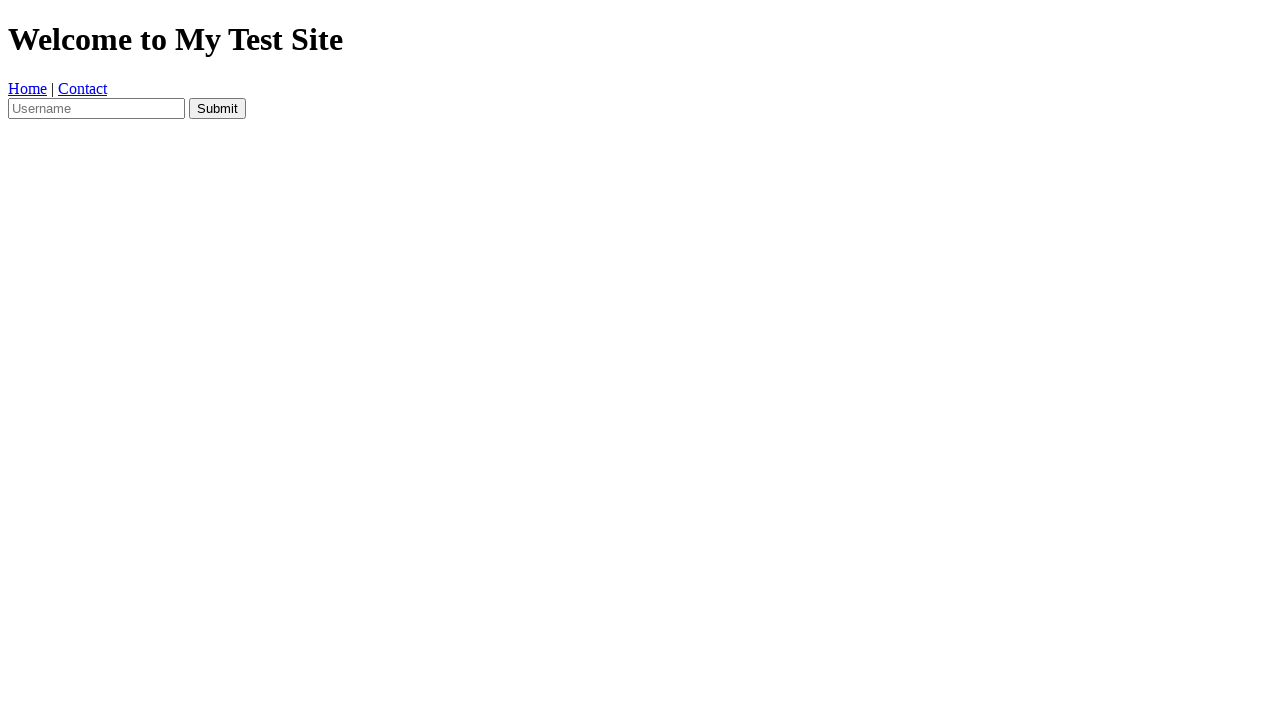

Verified 'Welcome to My Test Site' text is present in page content
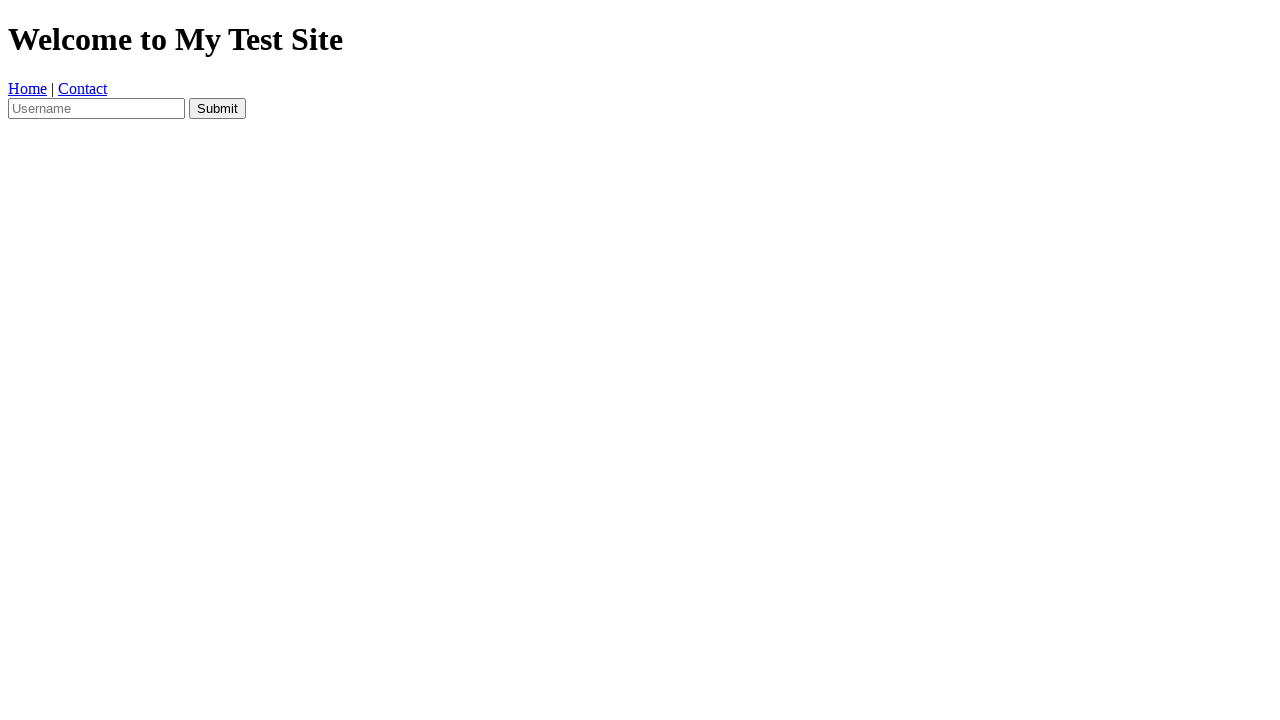

Located all navigation links on the page
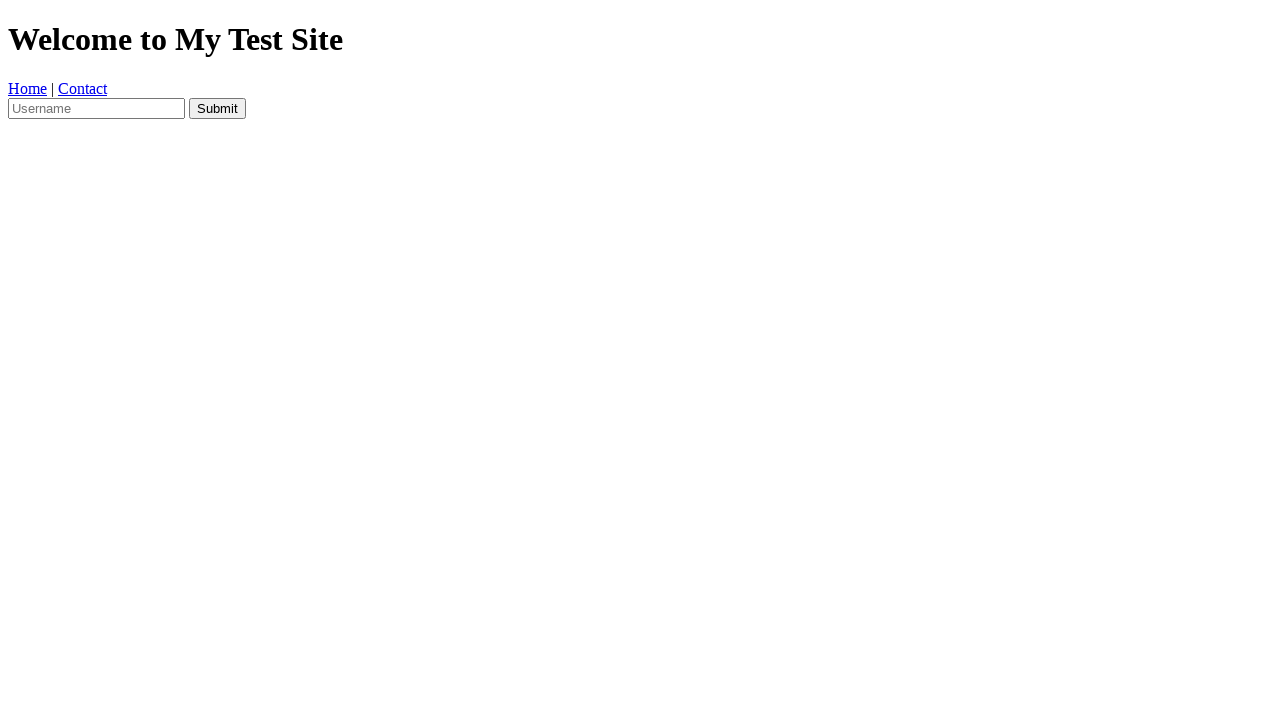

Verified exactly 2 navigation links are present
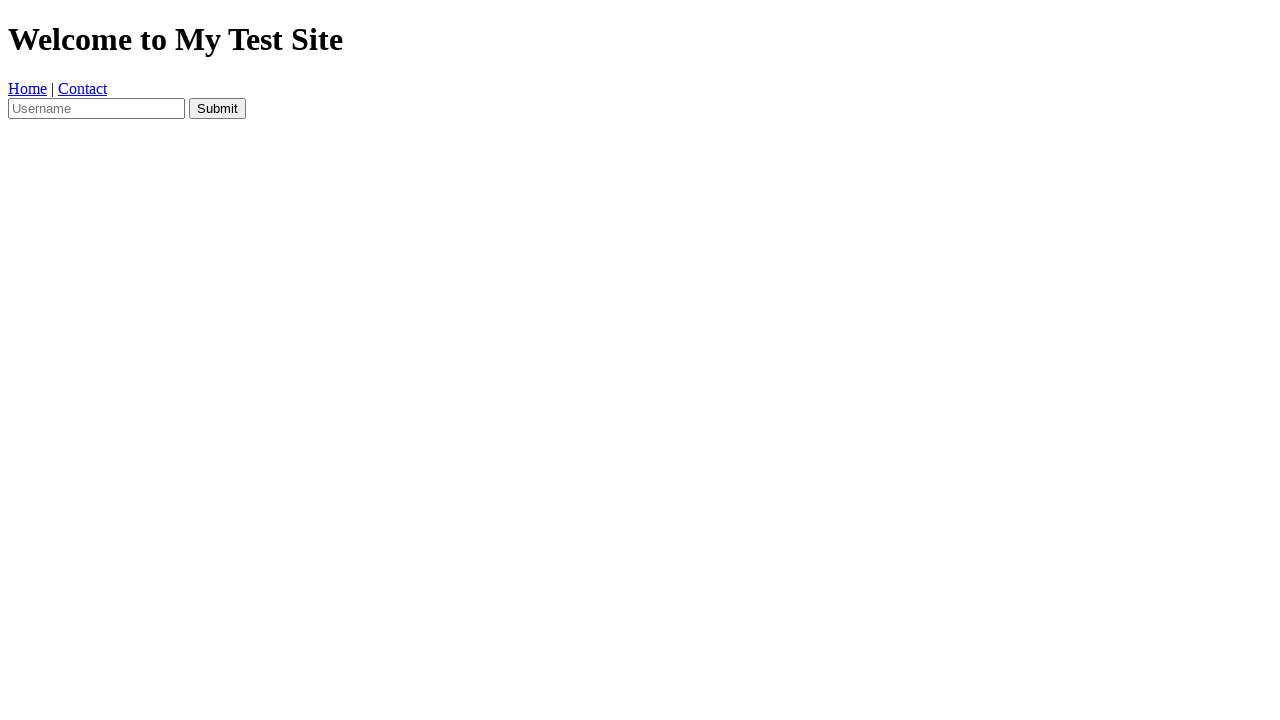

Retrieved link text: 'Home'
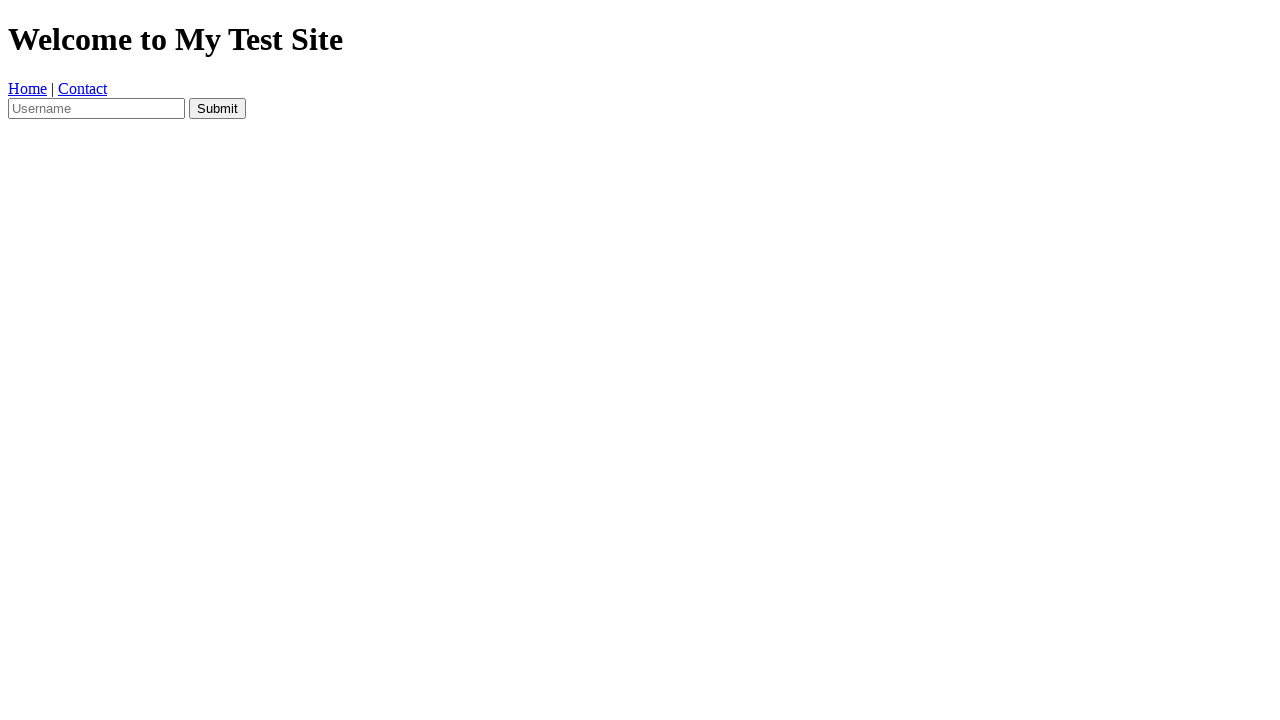

Verified link text 'Home' is valid
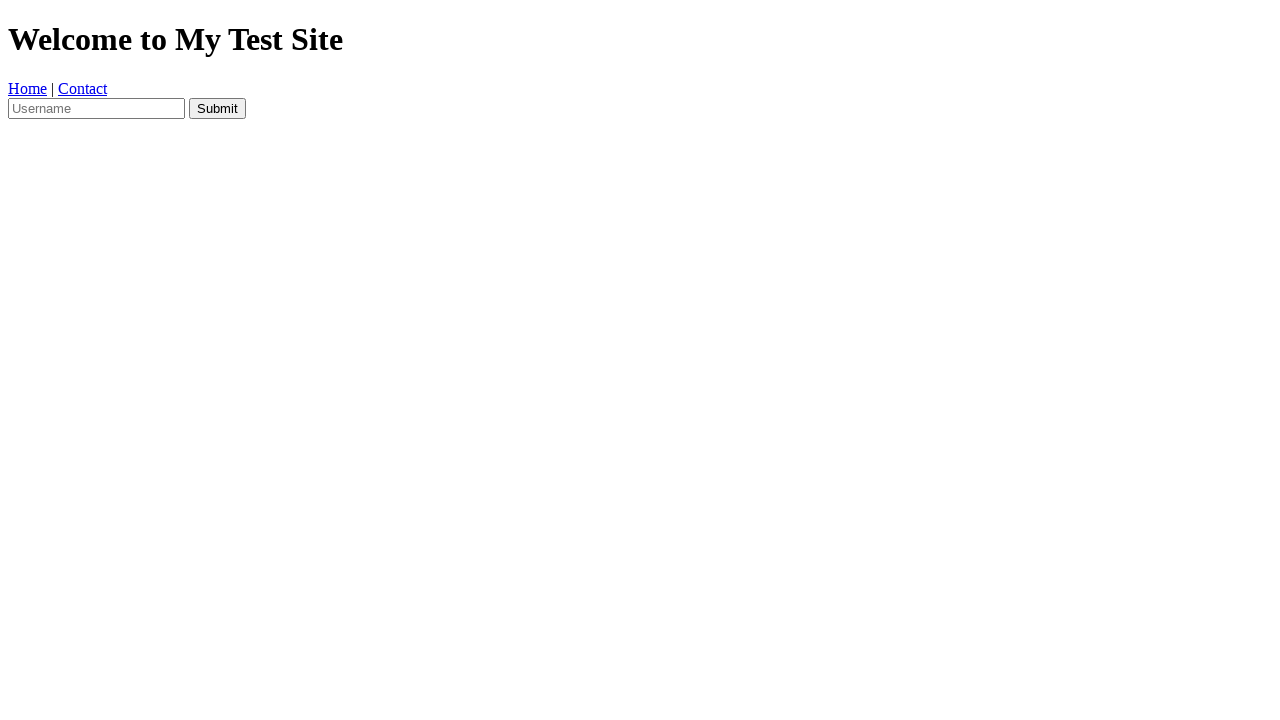

Retrieved link text: 'Contact'
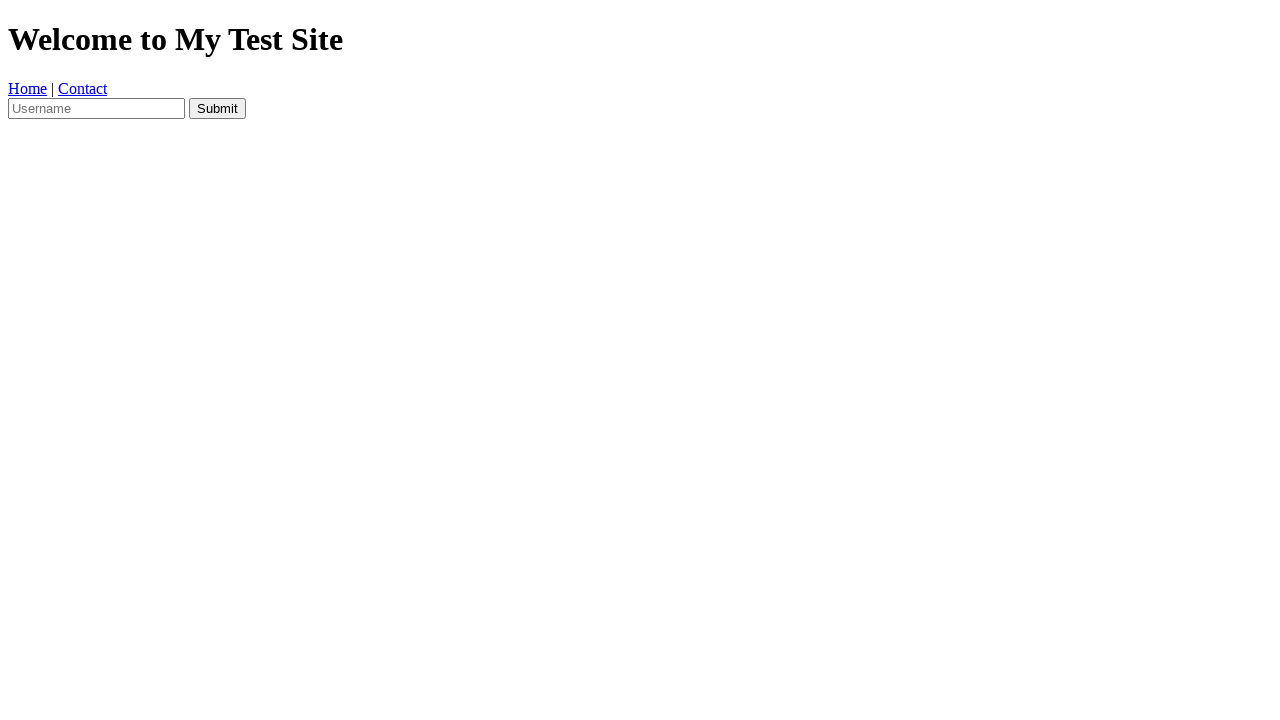

Verified link text 'Contact' is valid
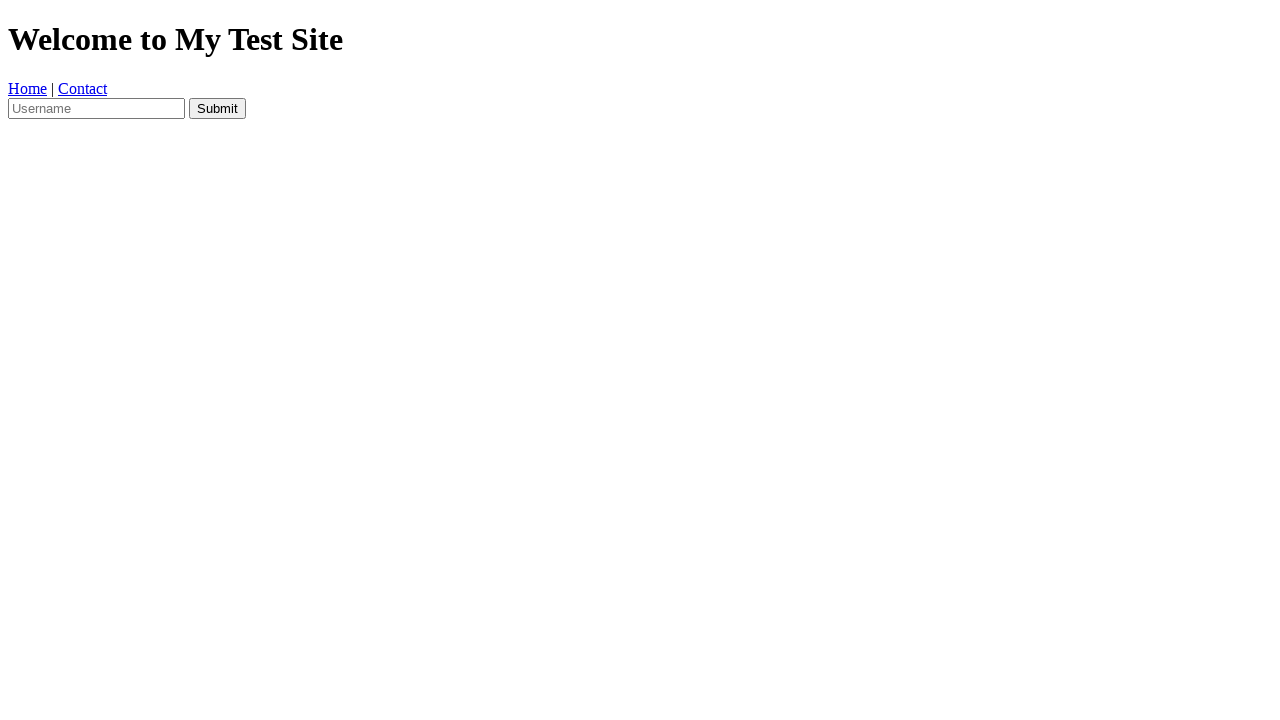

Located the Contact link
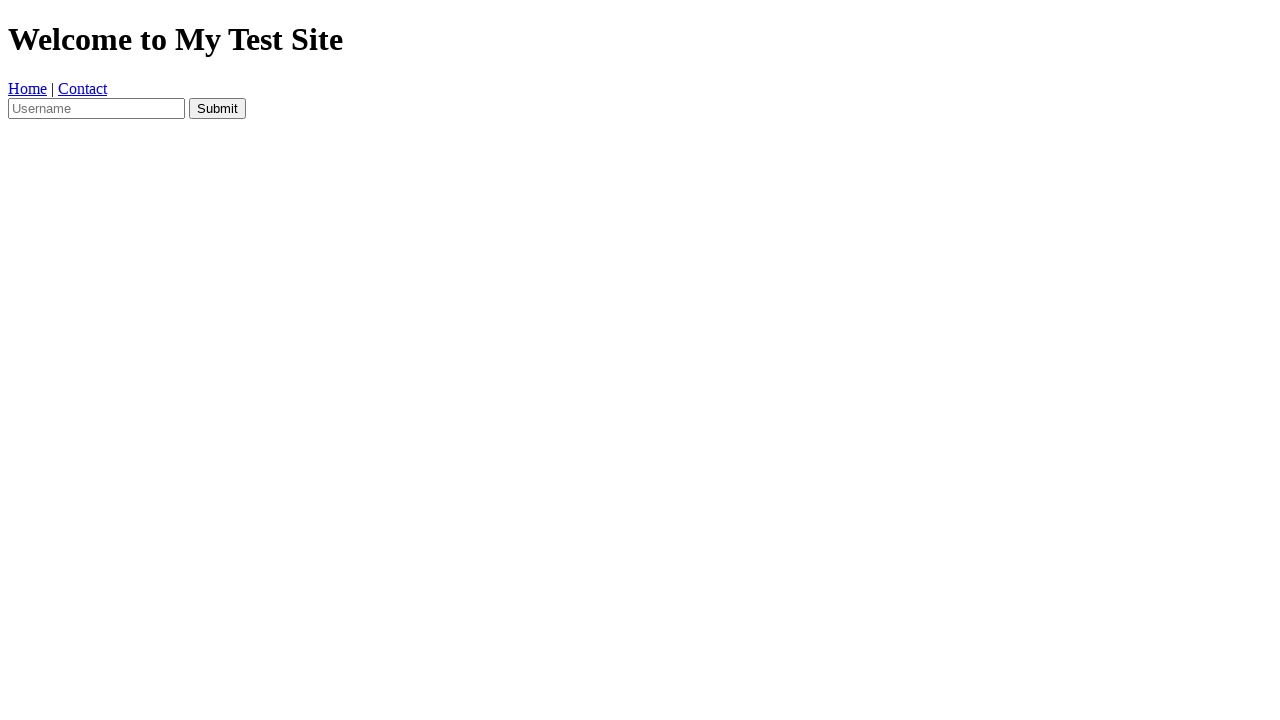

Verified Contact link contains a mailto: attribute
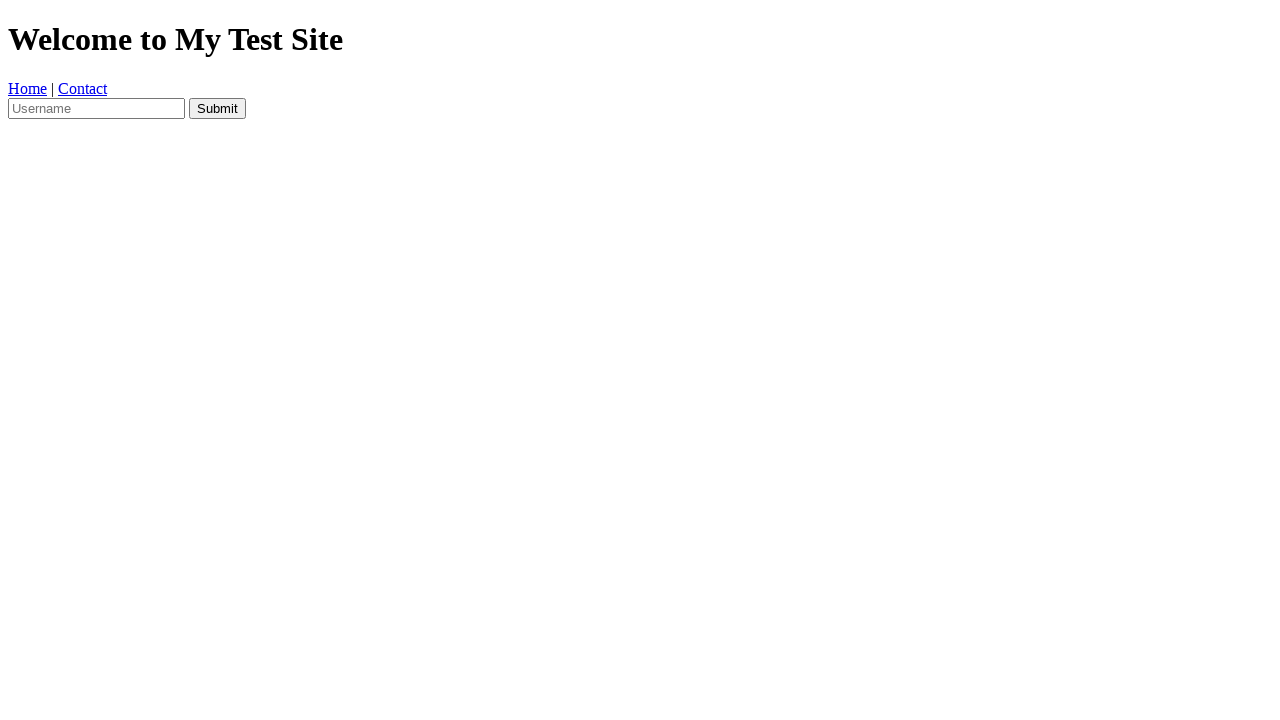

Filled username field with 's3-test-user' on input[name='username']
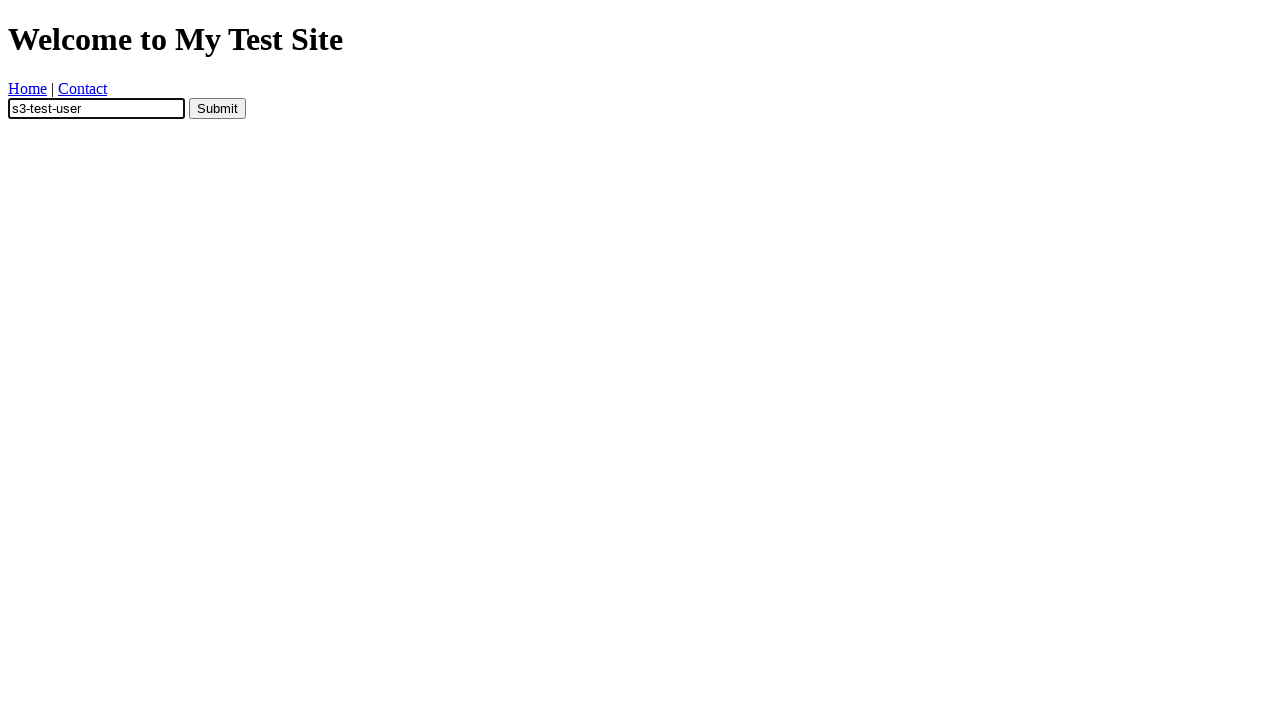

Clicked the submit button to submit the form at (218, 108) on input[type='submit']
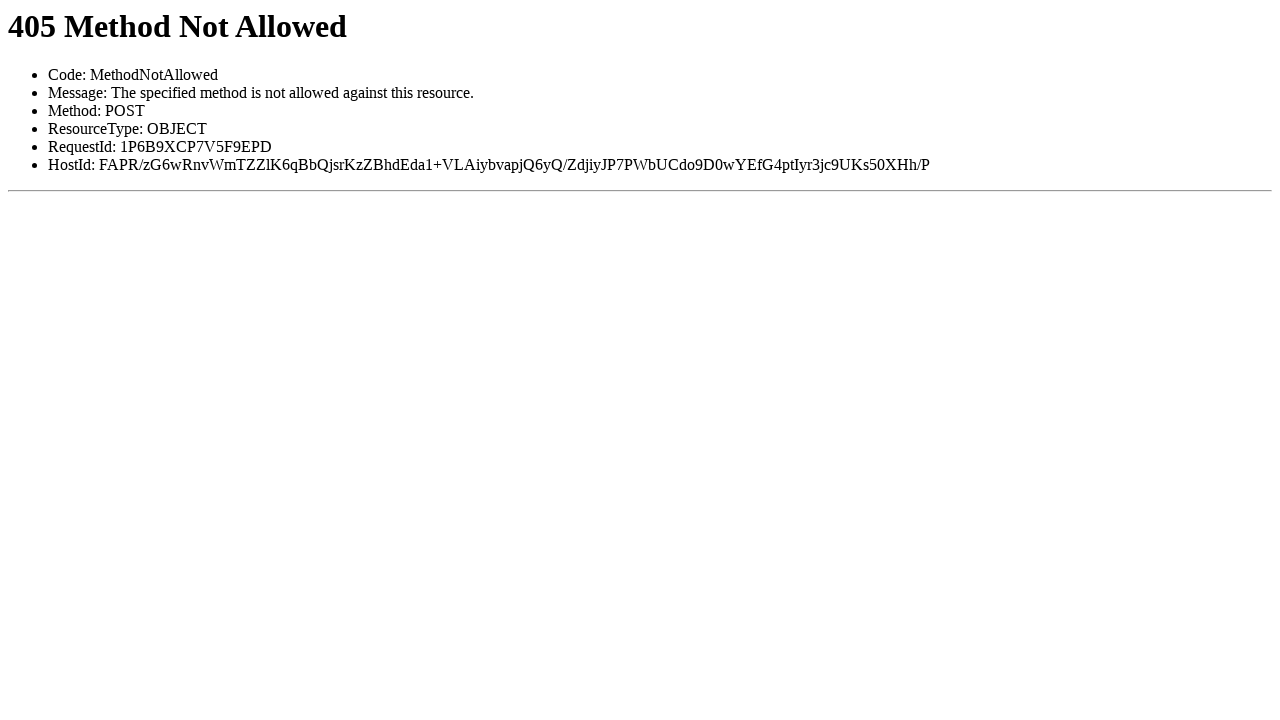

Waited 1000ms for form submission to complete
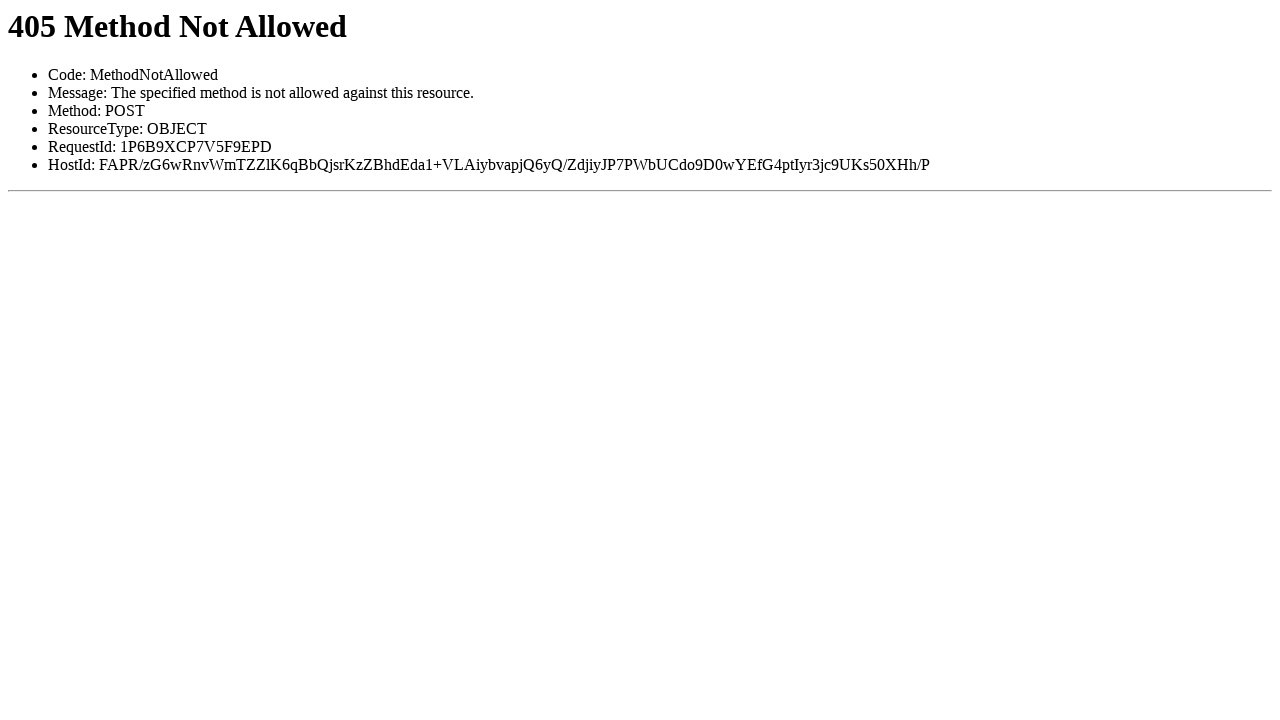

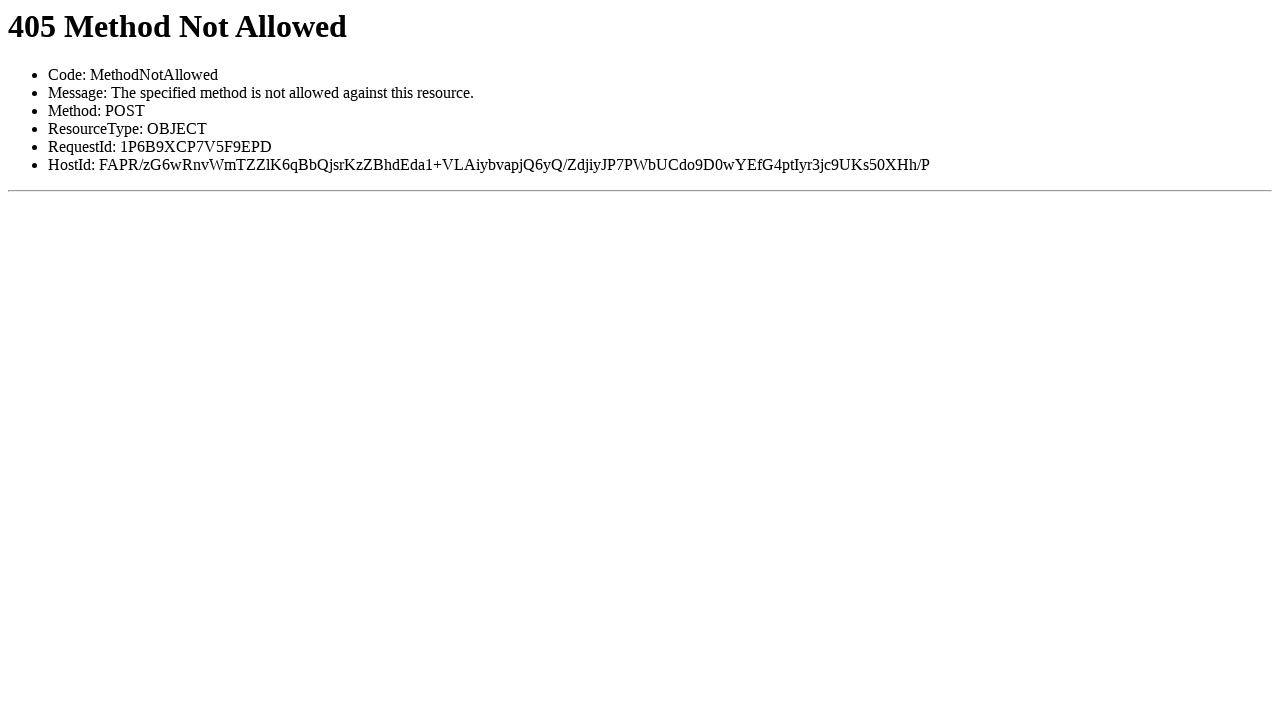